Tests browser window handling by navigating to the Alerts, Frame & Windows section, clicking on Browser Windows, opening a new tab, and switching between tabs

Starting URL: https://demoqa.com

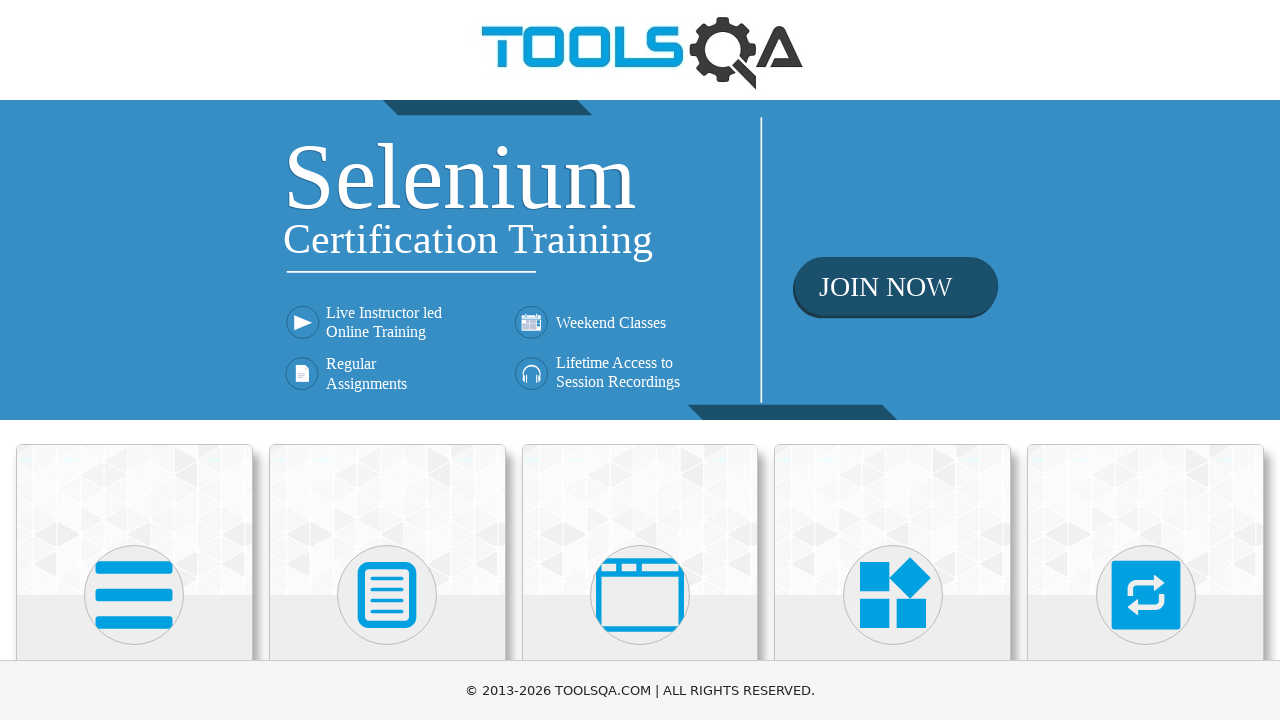

Clicked on 'Alerts, Frame & Windows' section at (640, 360) on xpath=//h5[text()='Alerts, Frame & Windows']
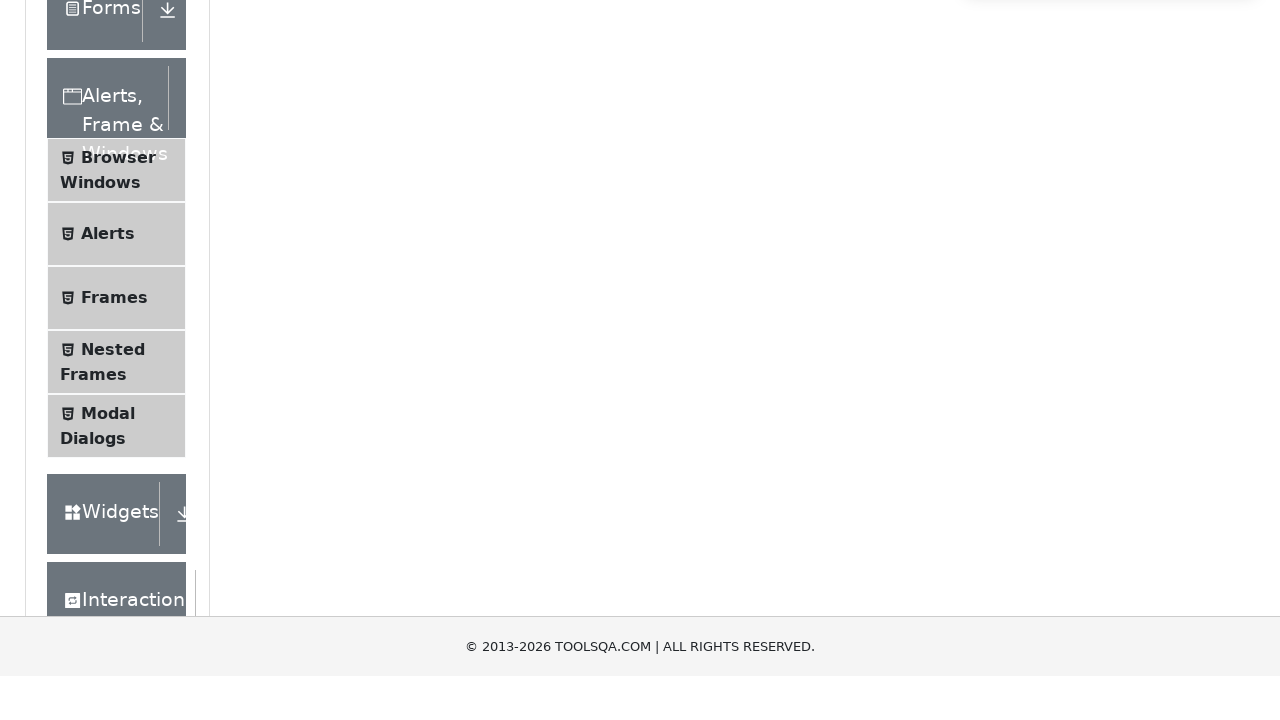

Menu expanded and 'Browser Windows' option is visible
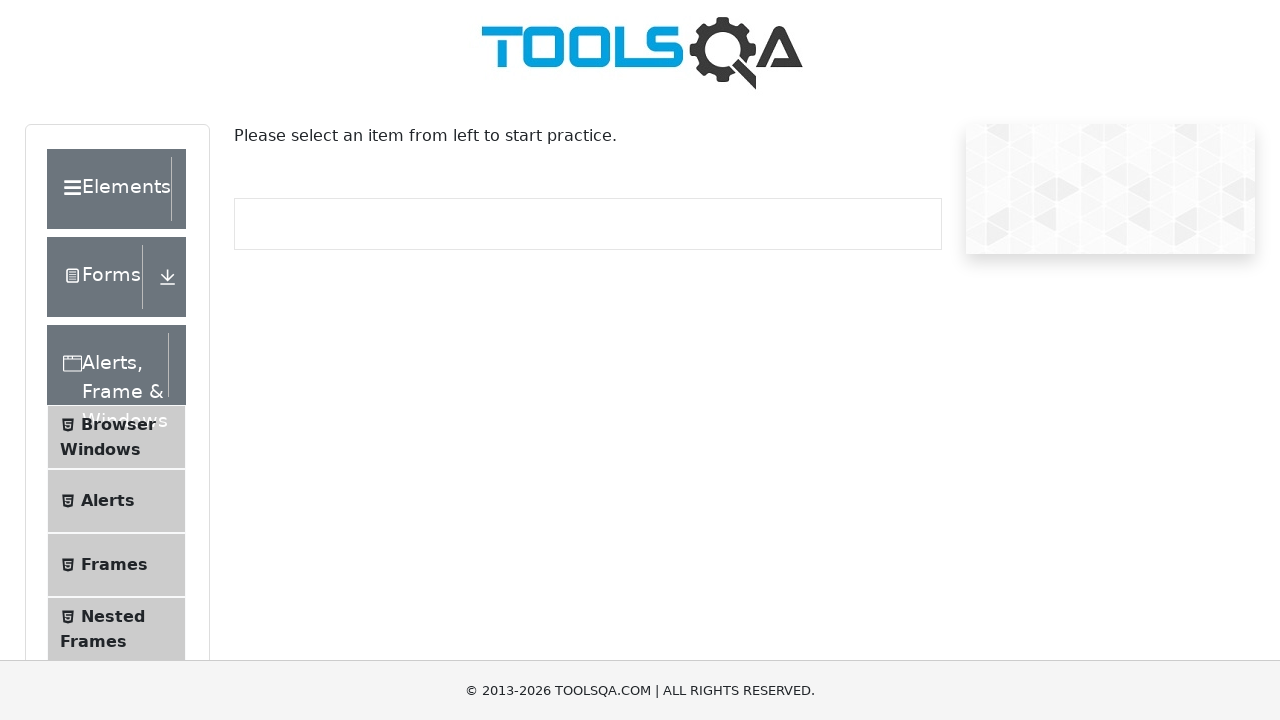

Clicked on 'Browser Windows' option at (118, 424) on xpath=//span[text()='Browser Windows']
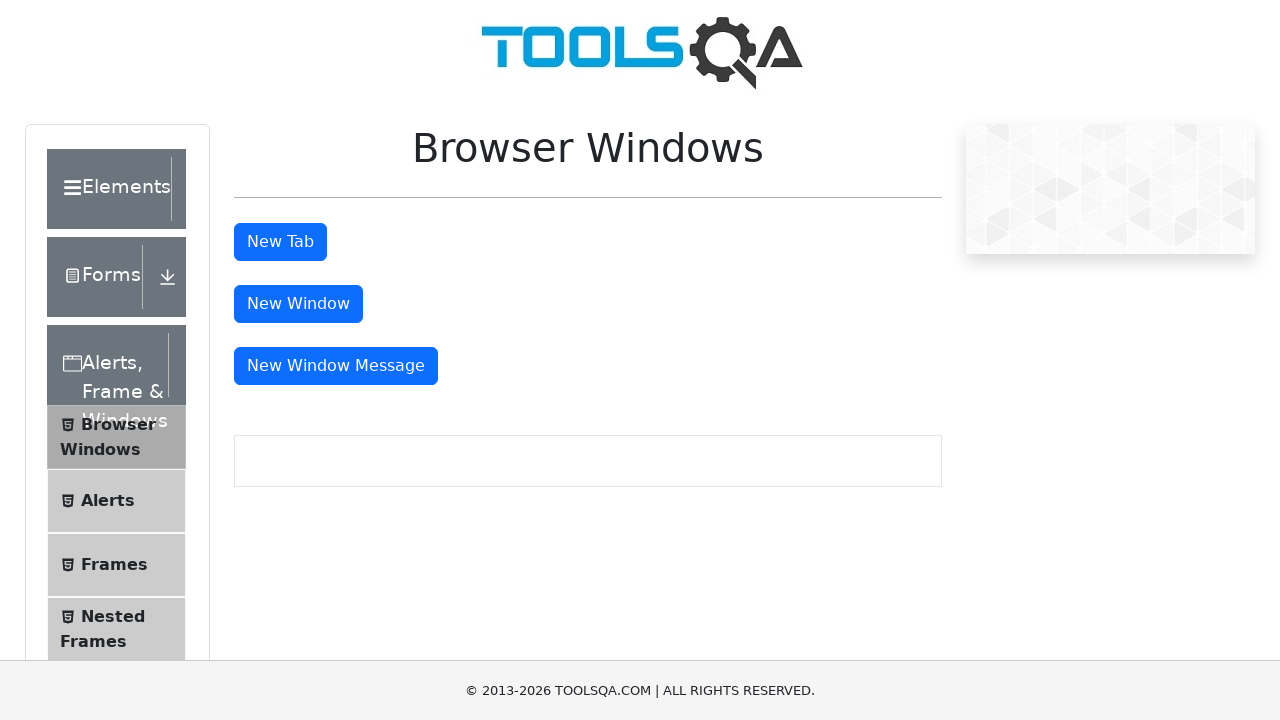

Browser Windows page loaded and tab button is visible
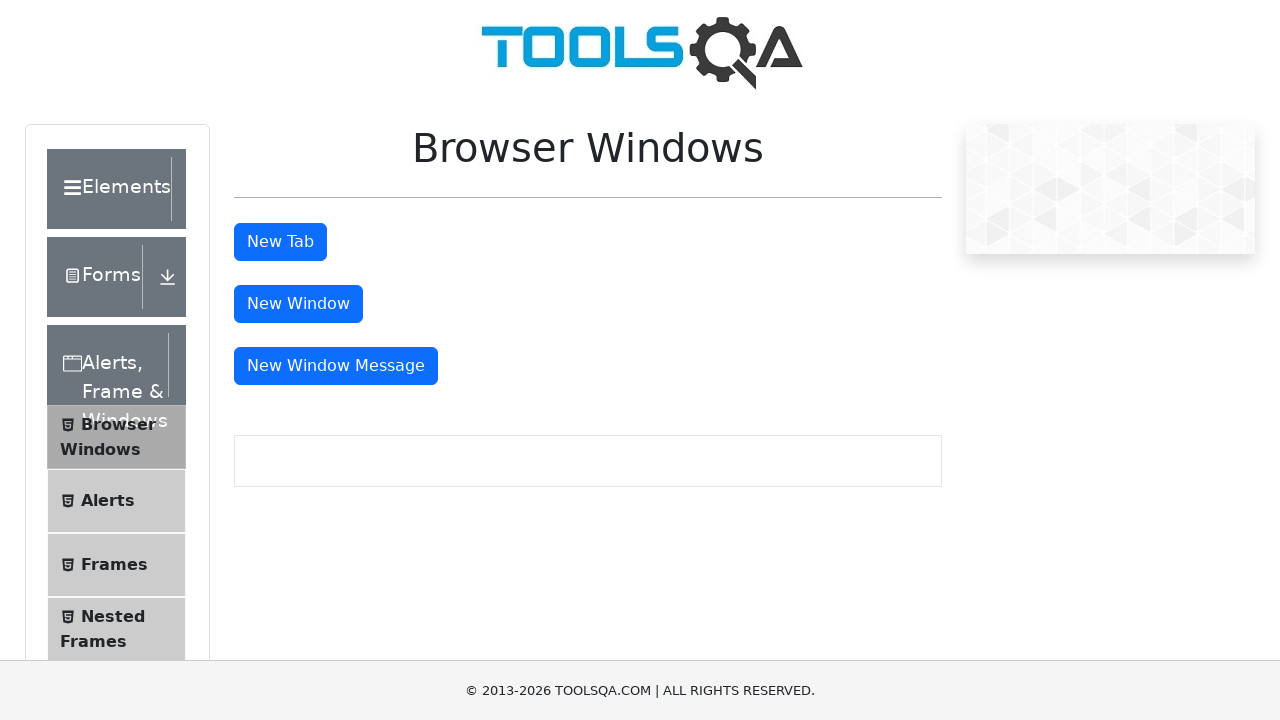

Clicked button to open new tab at (280, 242) on #tabButton
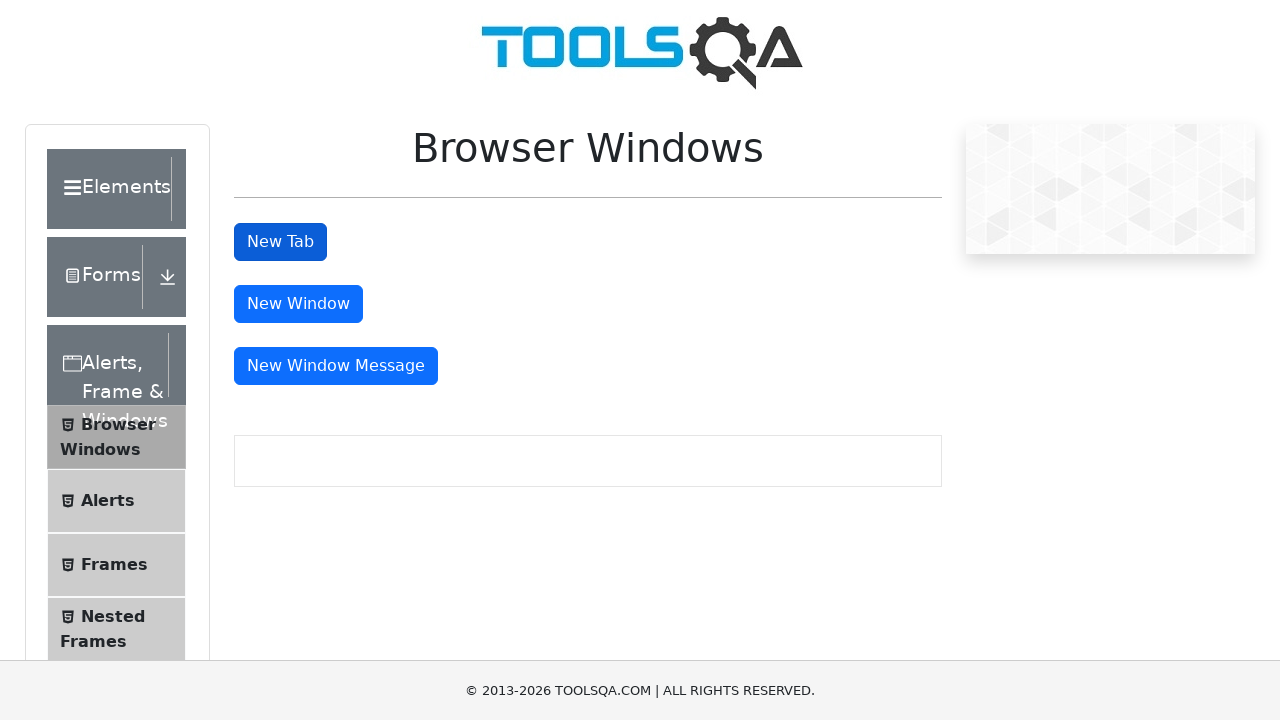

New tab opened and captured
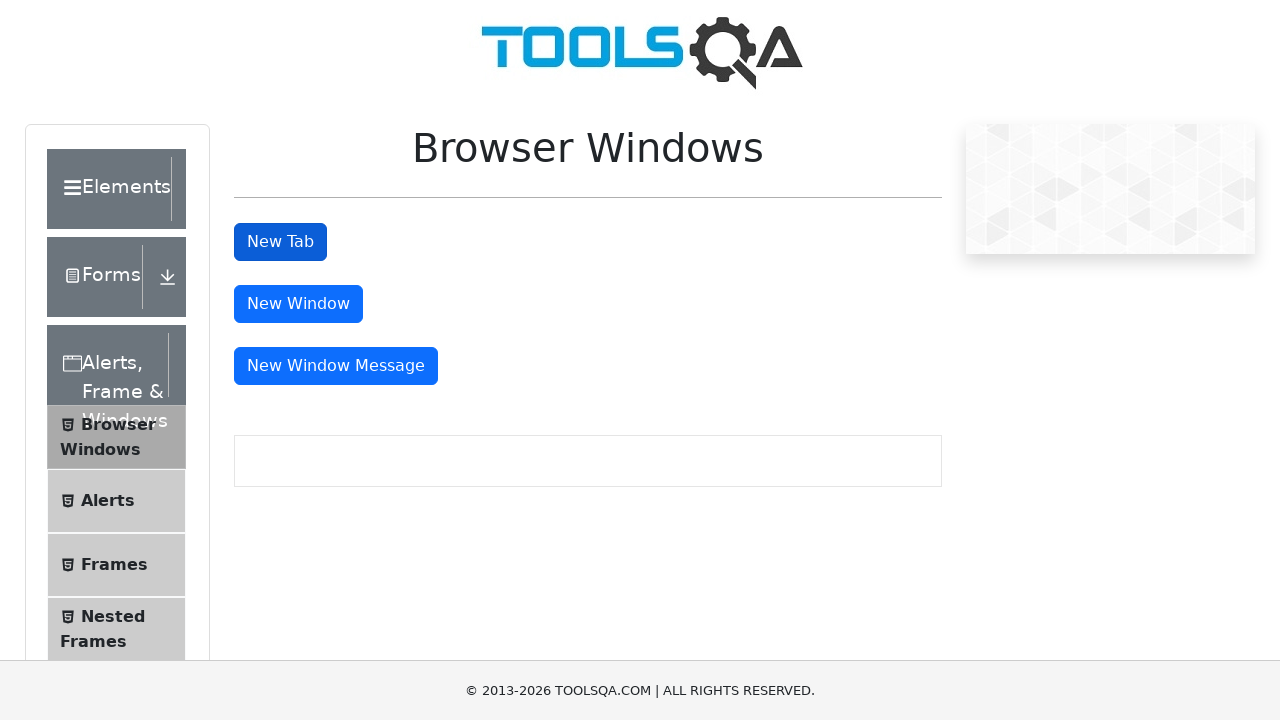

New tab fully loaded
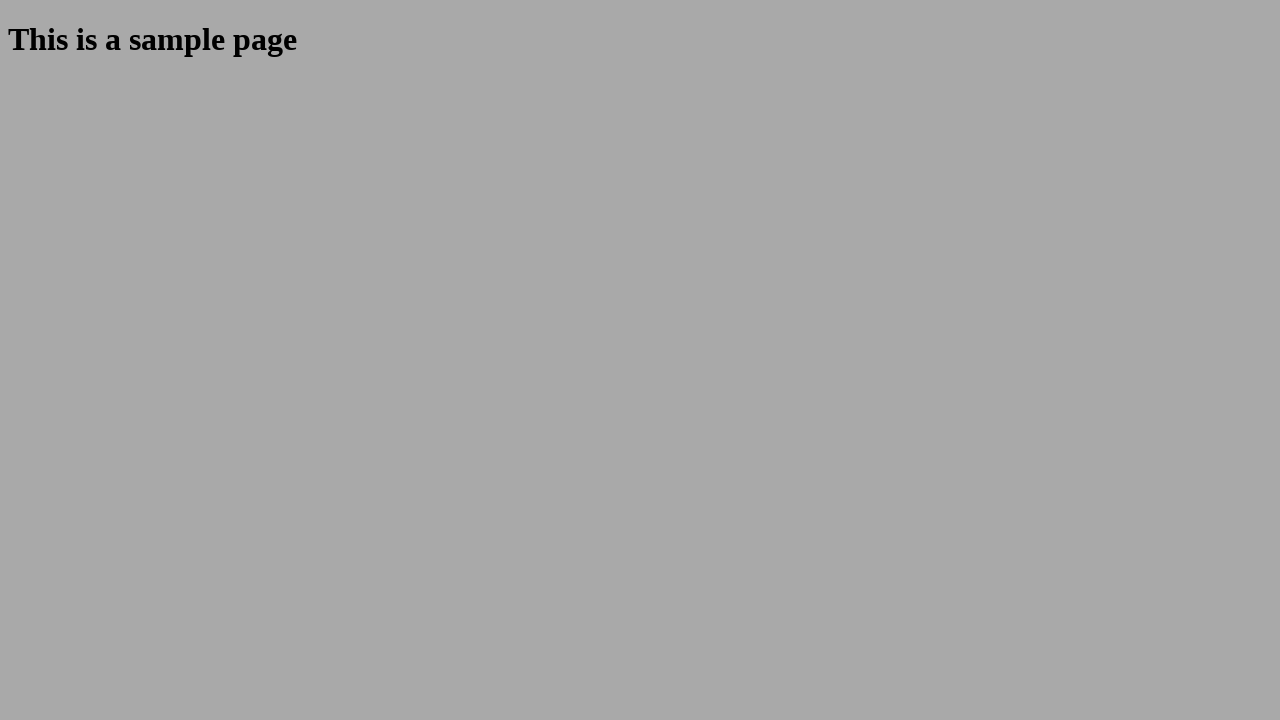

Closed the new tab
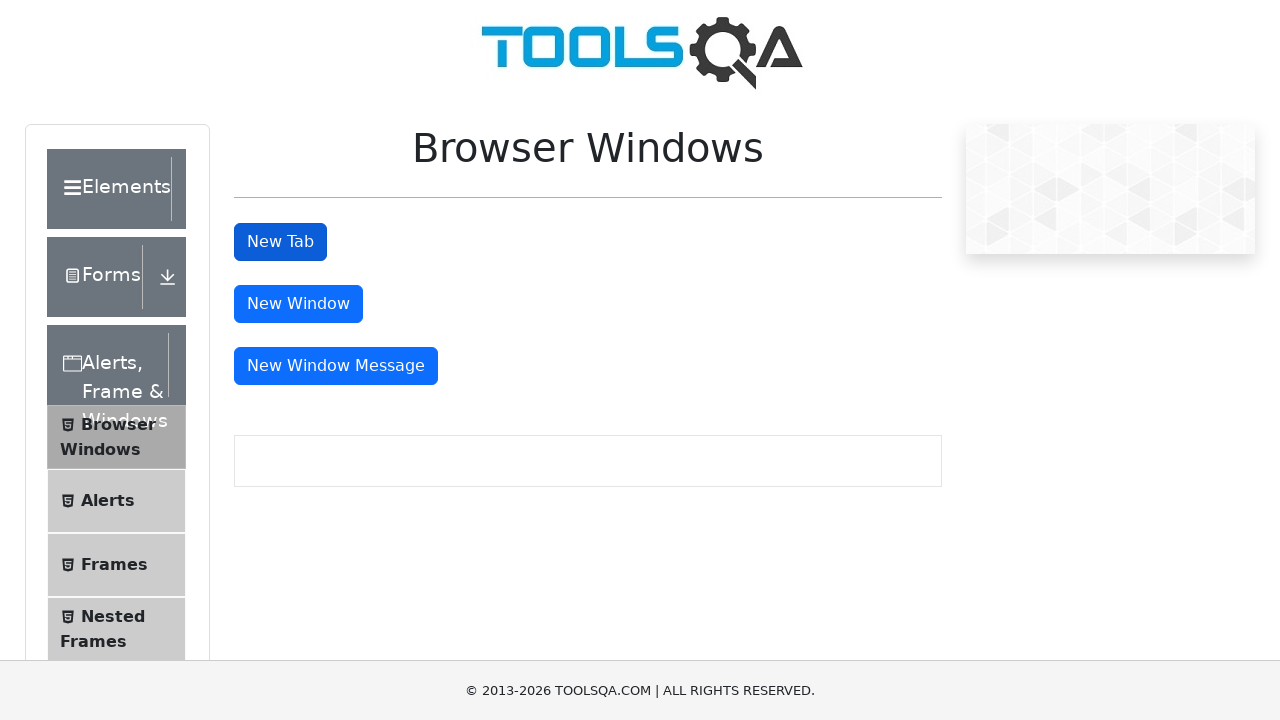

Original page is active and fully loaded after closing new tab
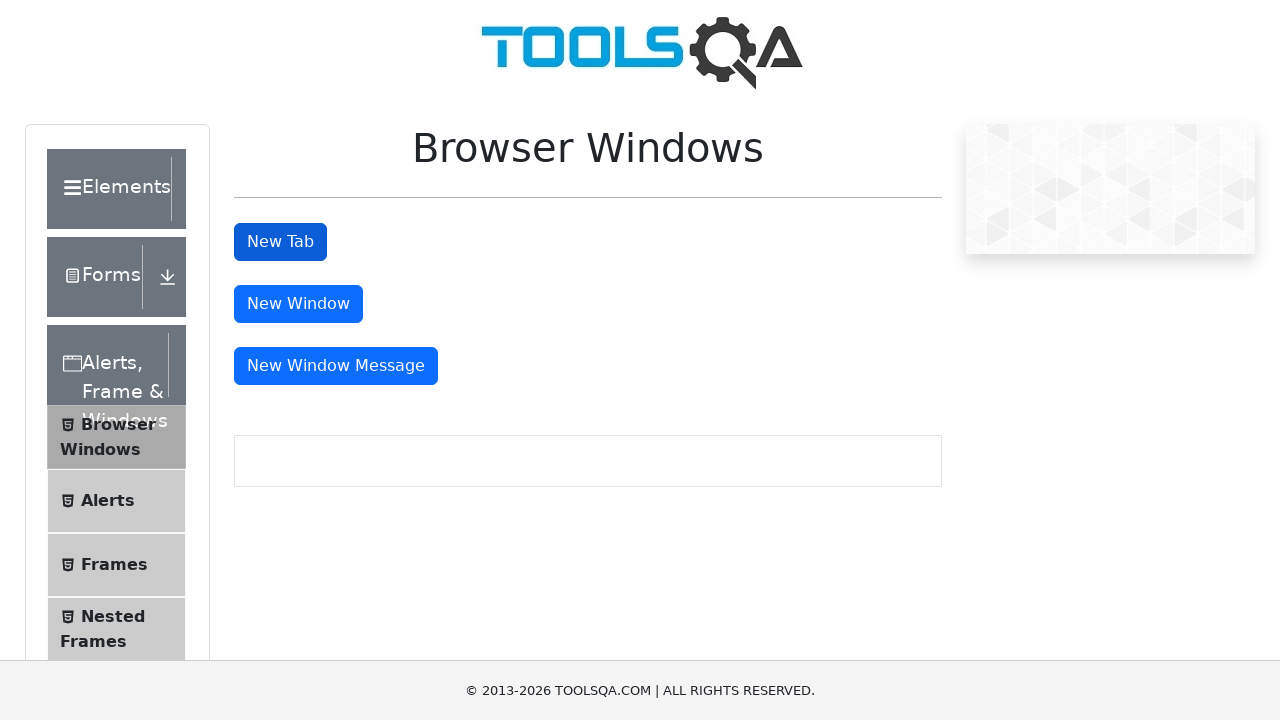

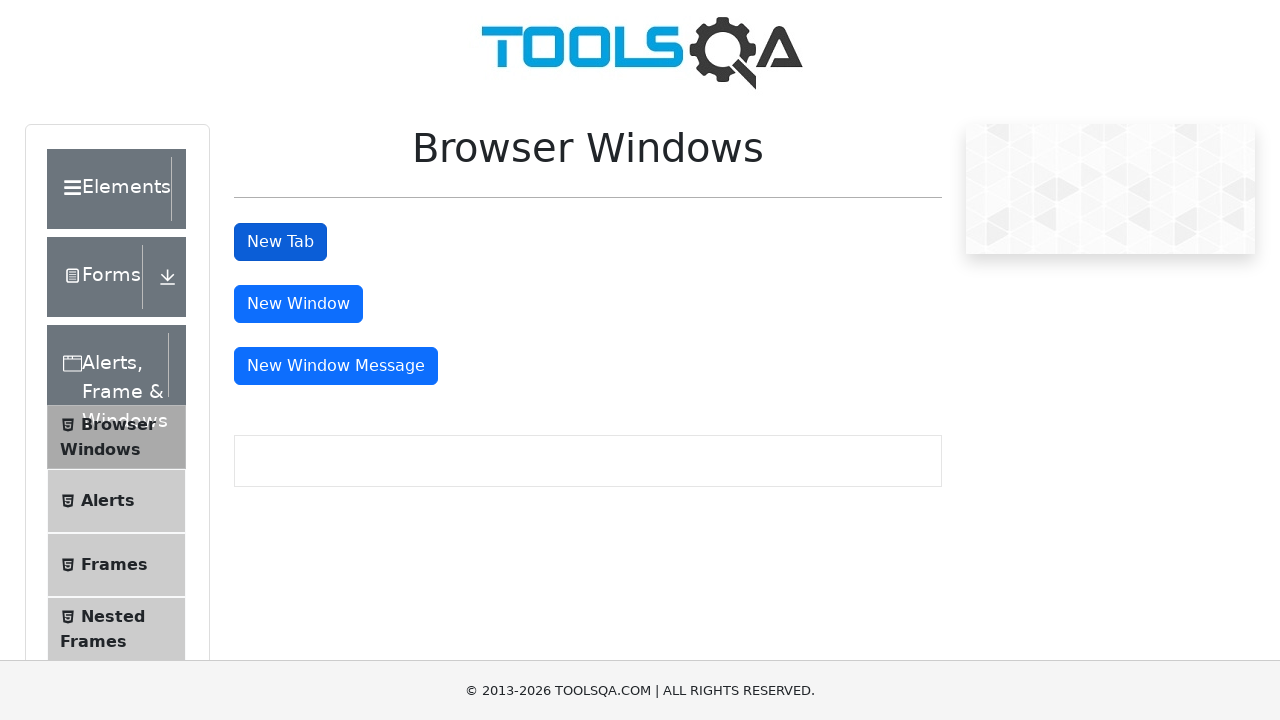